Tests that clicking Clear completed removes completed items from the list

Starting URL: https://demo.playwright.dev/todomvc

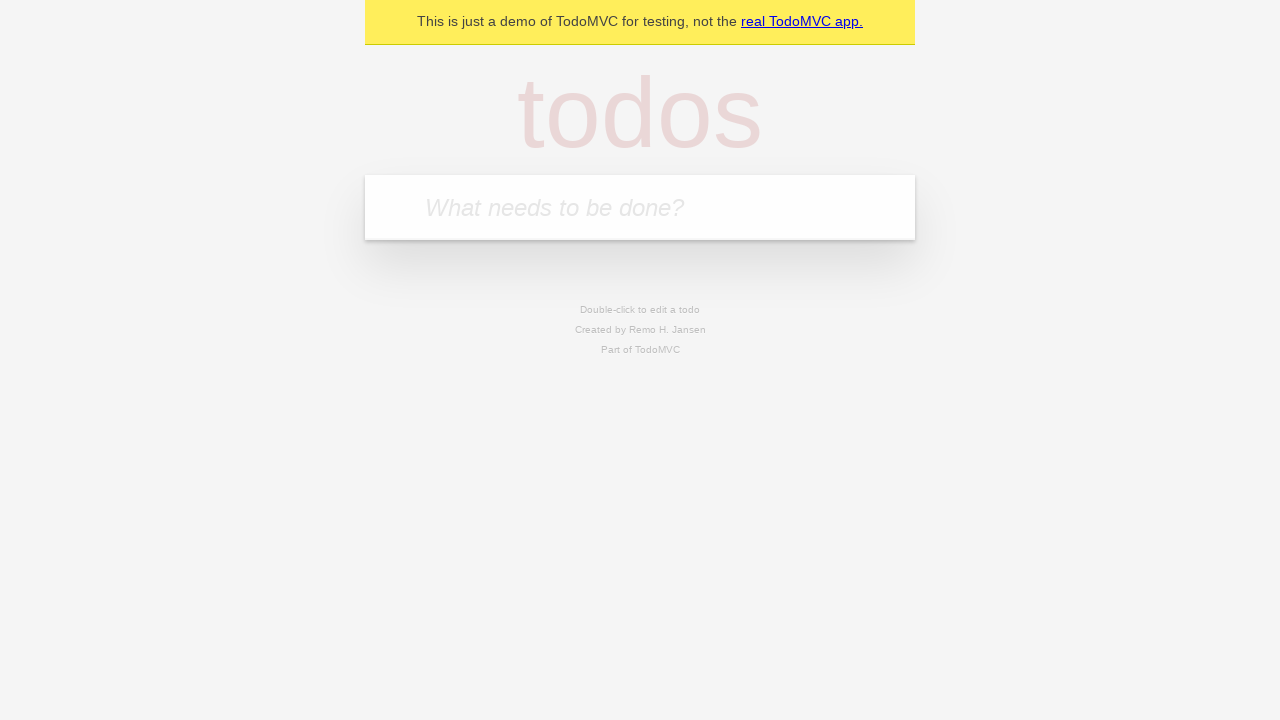

Filled todo input with 'buy some cheese' on internal:attr=[placeholder="What needs to be done?"i]
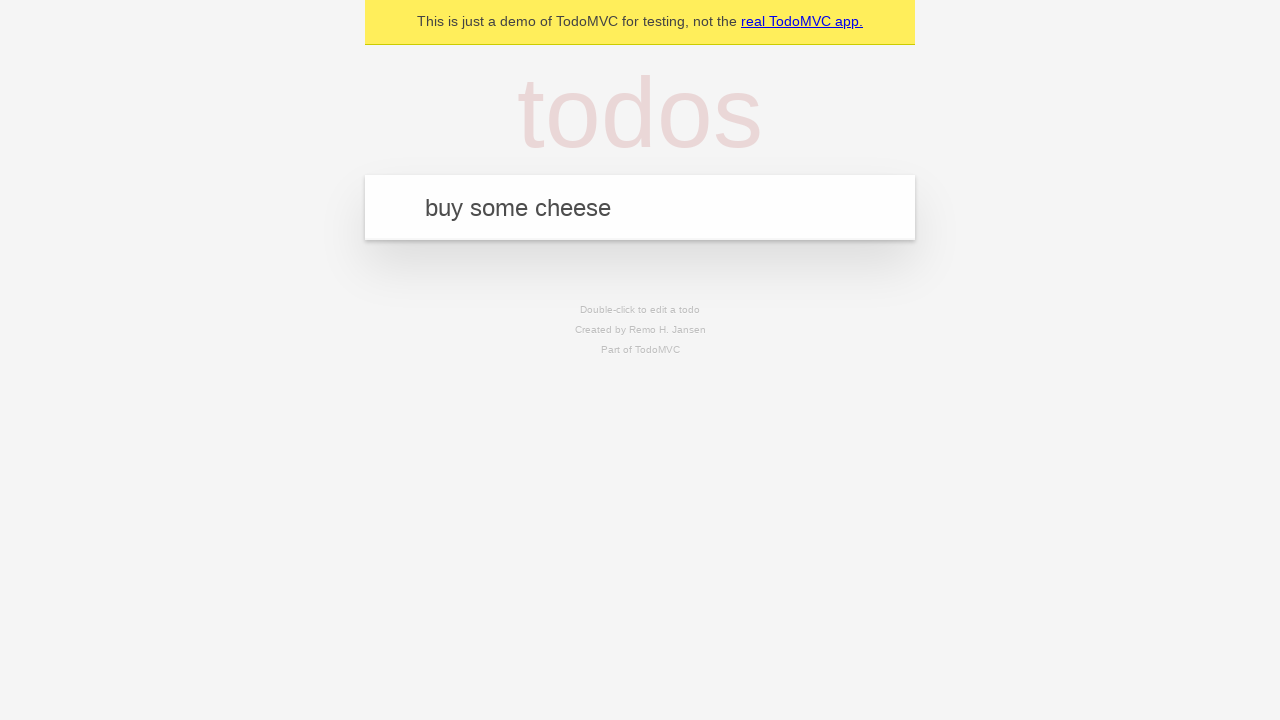

Pressed Enter to add first todo item on internal:attr=[placeholder="What needs to be done?"i]
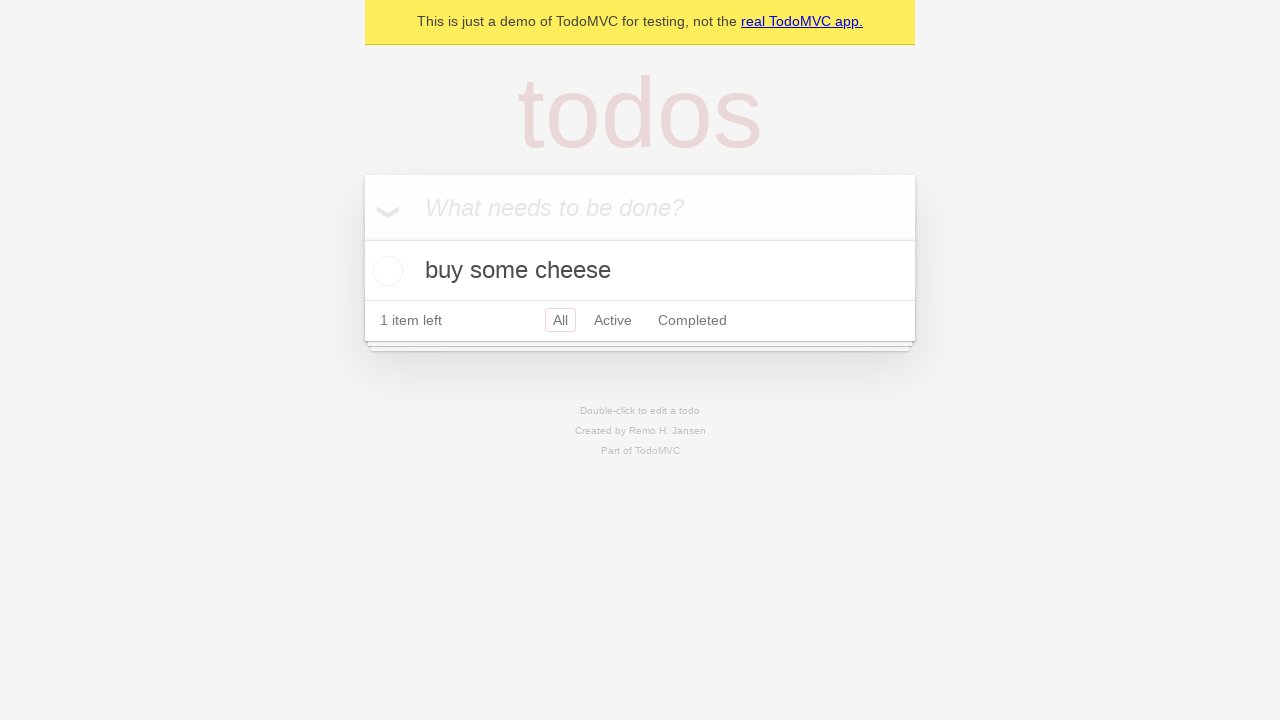

Filled todo input with 'feed the cat' on internal:attr=[placeholder="What needs to be done?"i]
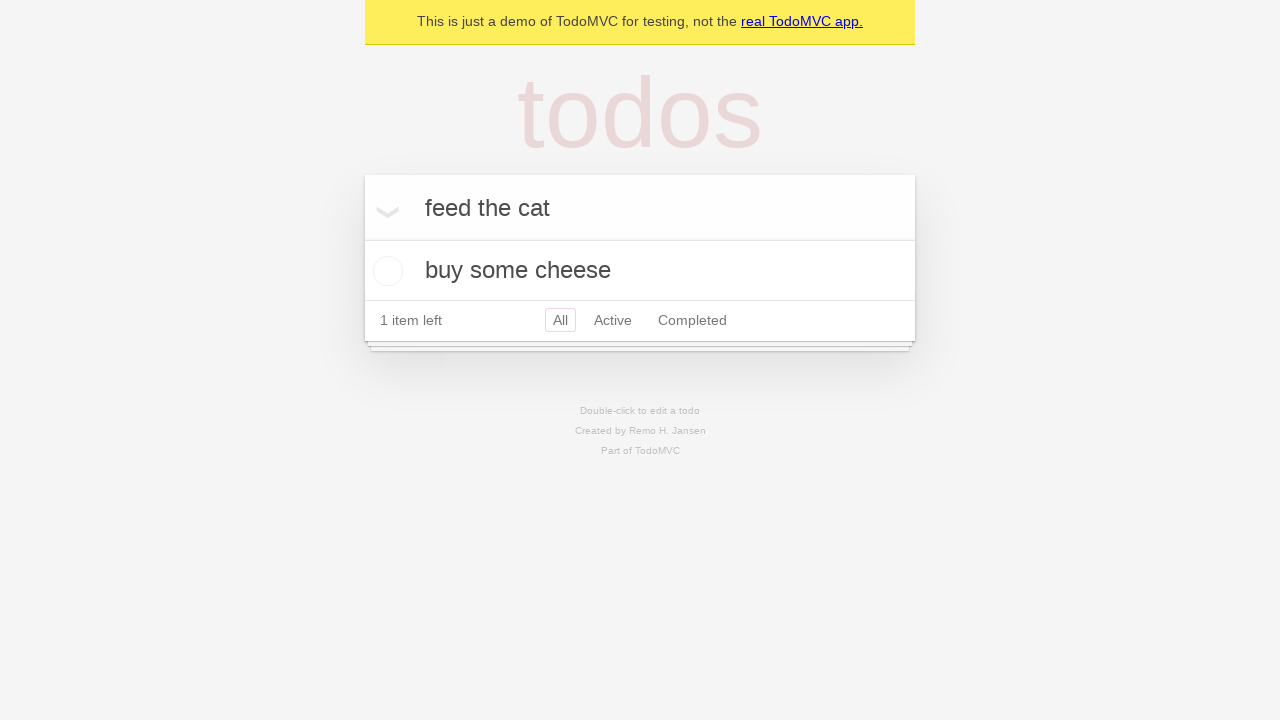

Pressed Enter to add second todo item on internal:attr=[placeholder="What needs to be done?"i]
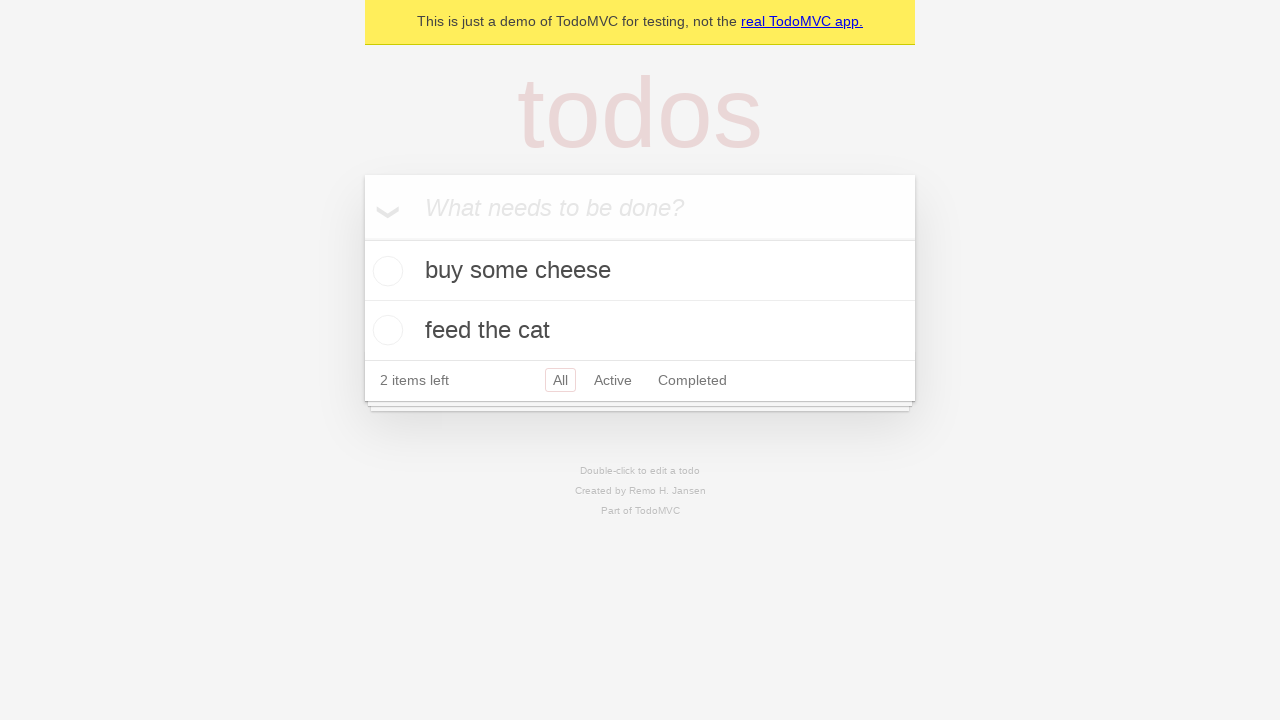

Filled todo input with 'book a doctors appointment' on internal:attr=[placeholder="What needs to be done?"i]
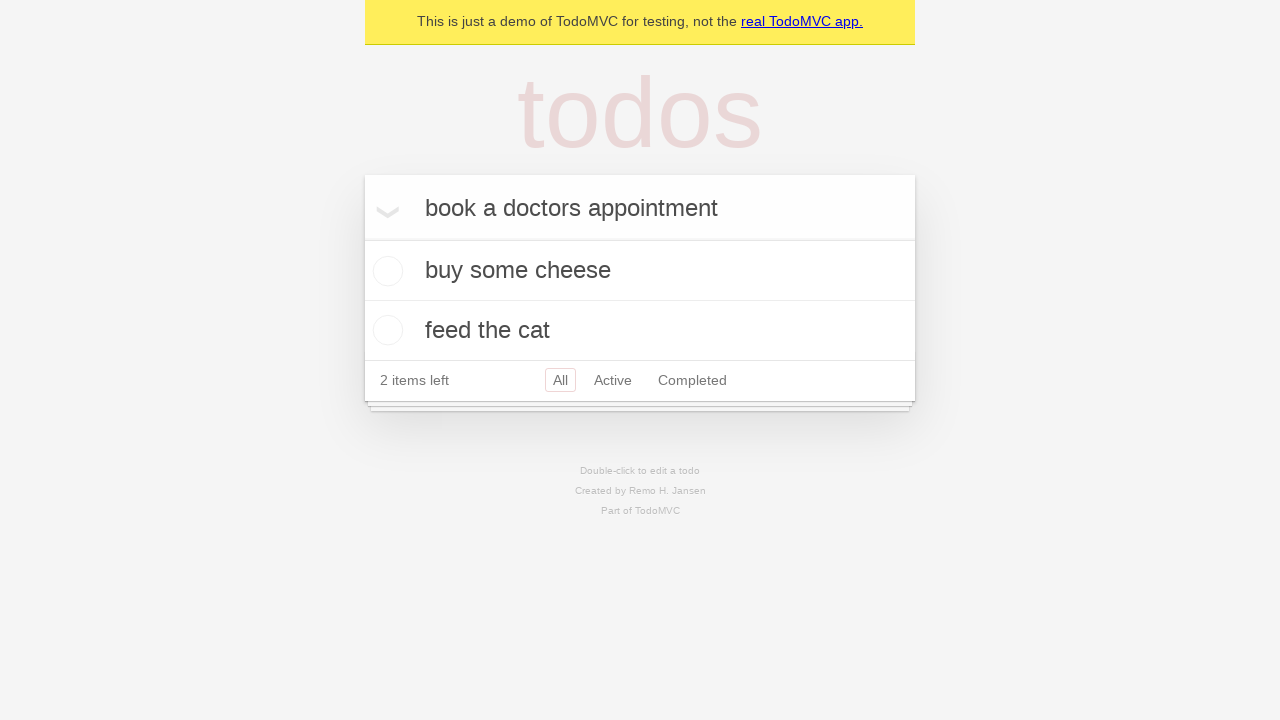

Pressed Enter to add third todo item on internal:attr=[placeholder="What needs to be done?"i]
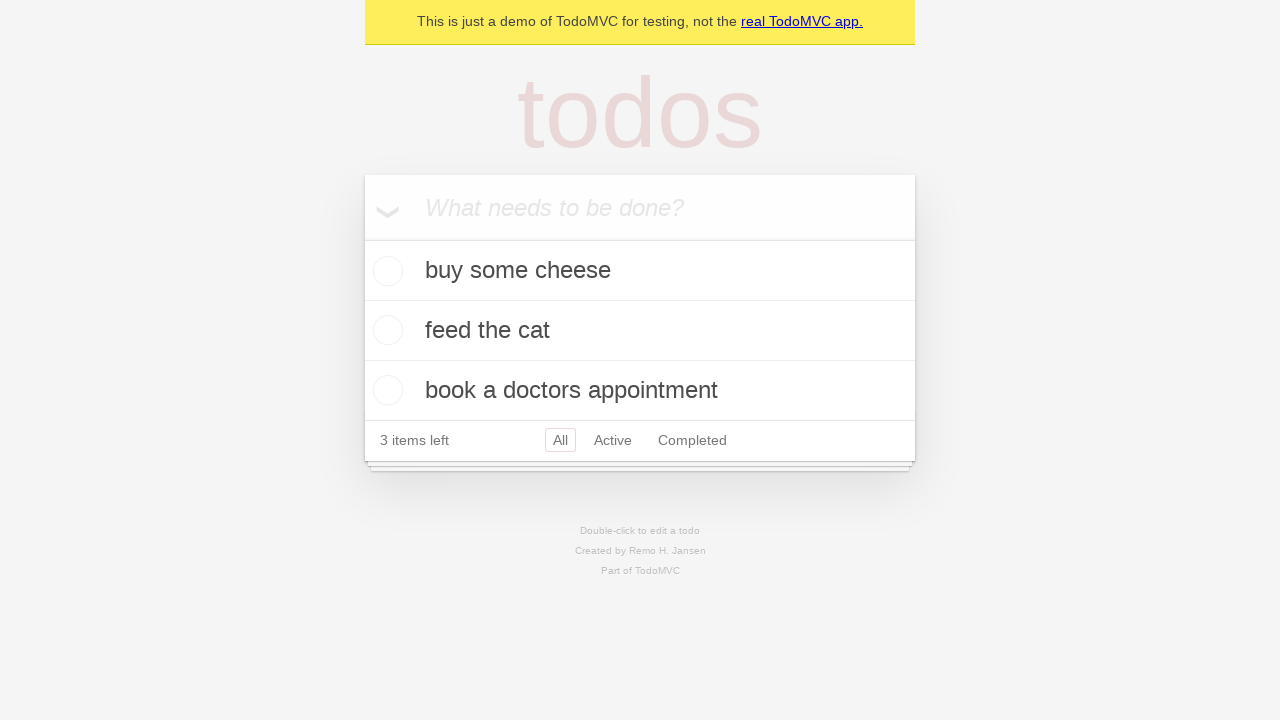

Checked the checkbox for the second todo item at (385, 330) on internal:testid=[data-testid="todo-item"s] >> nth=1 >> internal:role=checkbox
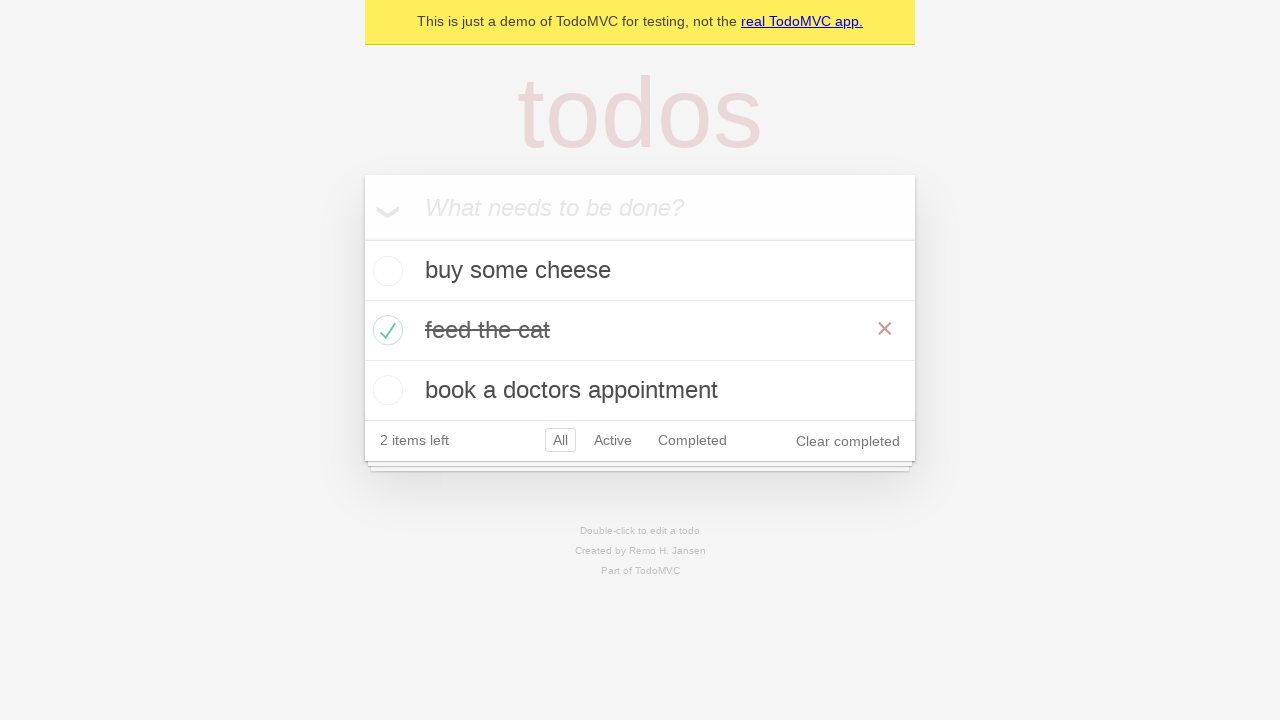

Clicked 'Clear completed' button to remove completed items at (848, 441) on internal:role=button[name="Clear completed"i]
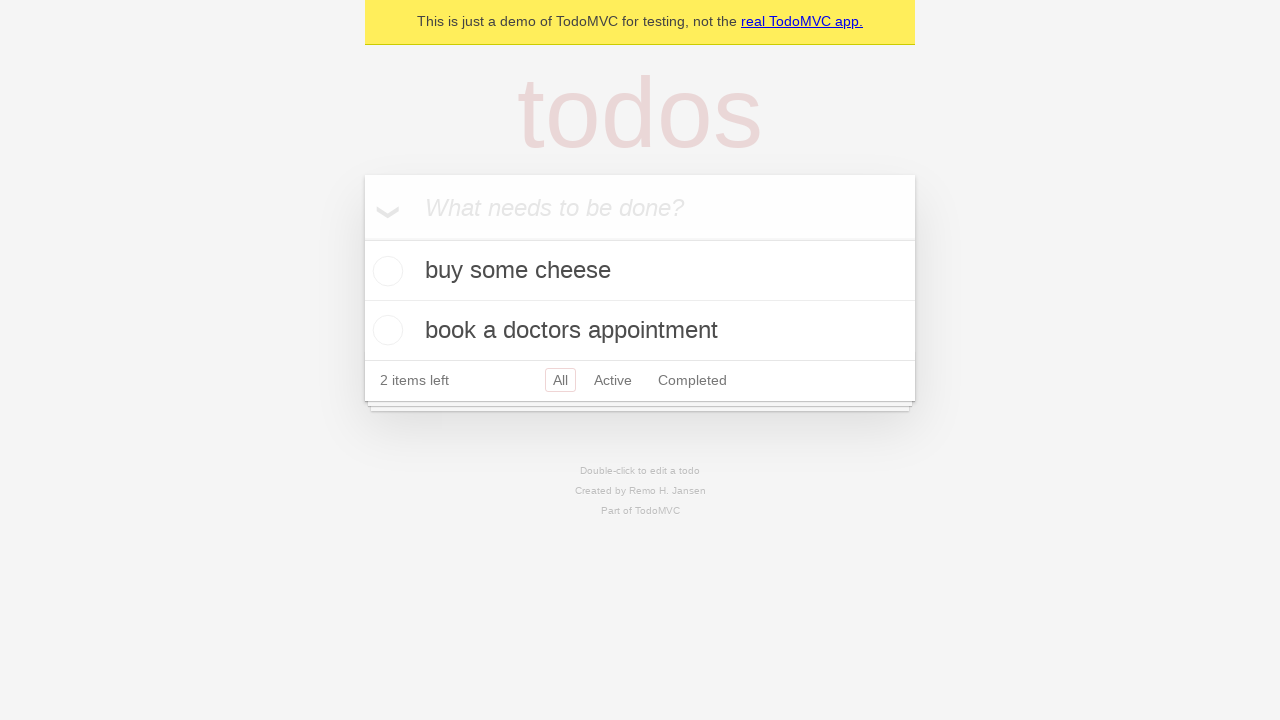

Waited for completed item to be removed from the list
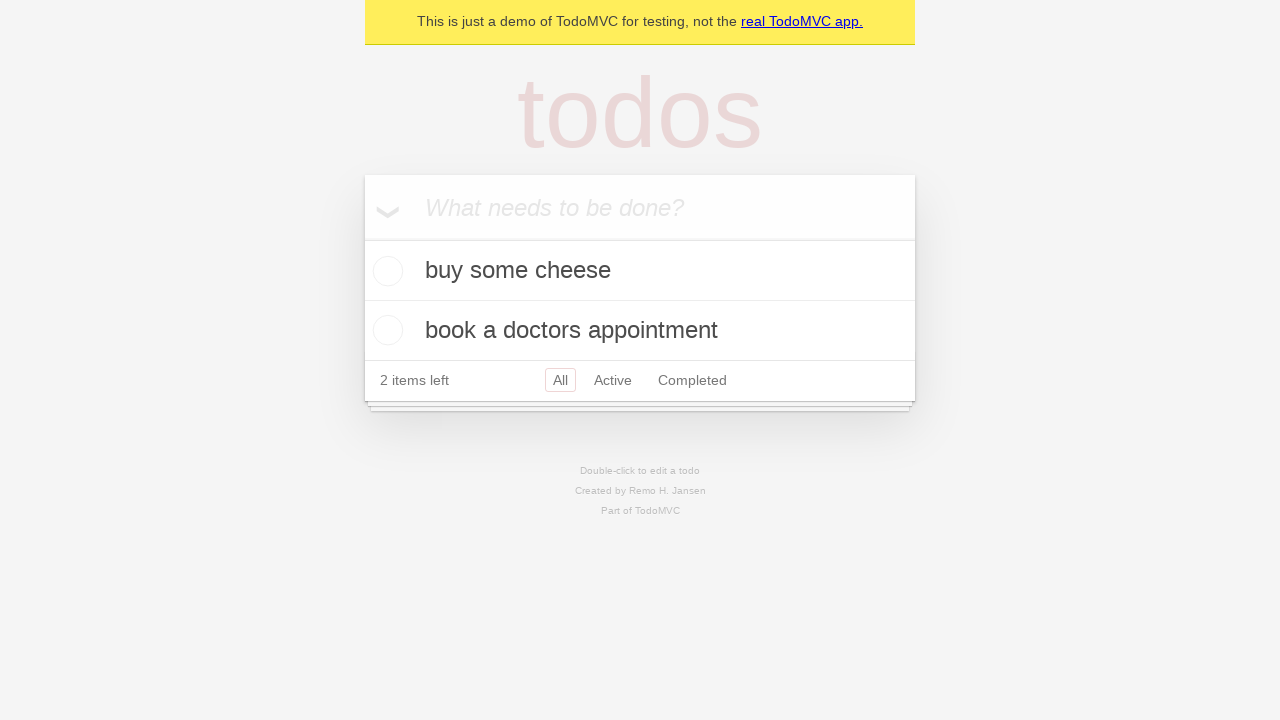

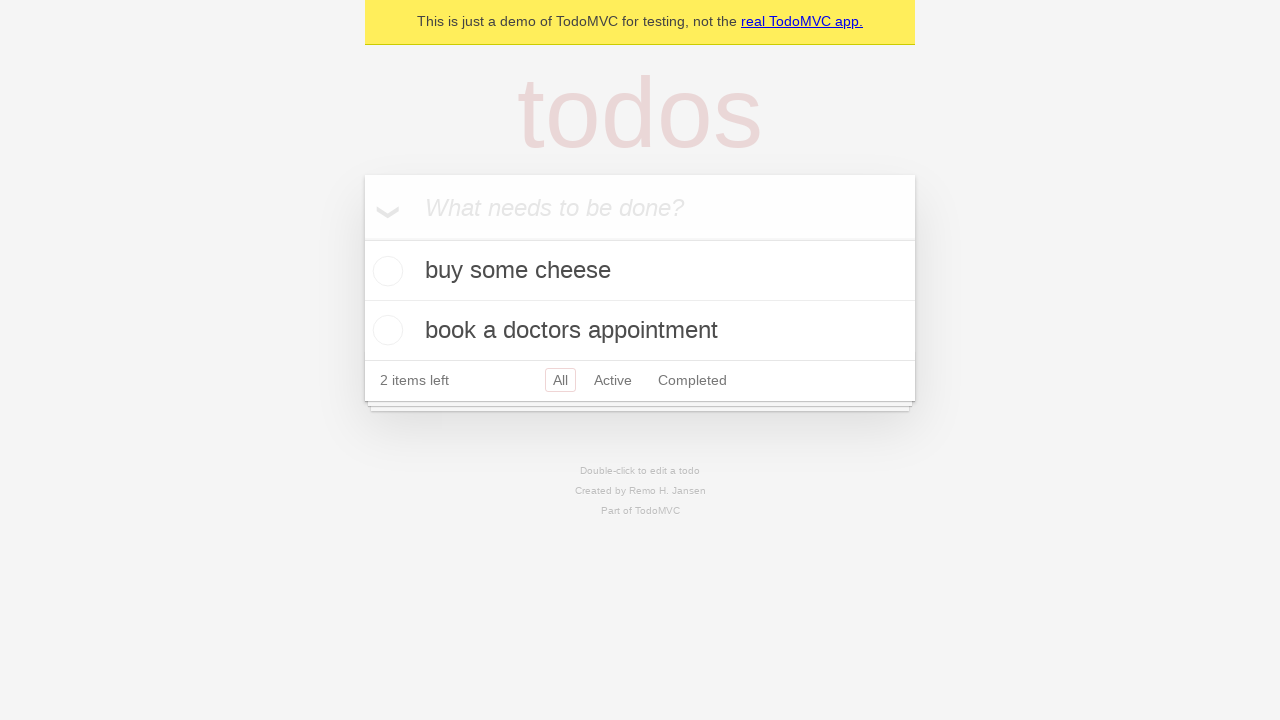